Navigates to a demo e-commerce site and clicks on the Samsung Galaxy S6 product link

Starting URL: https://www.demoblaze.com/index.html

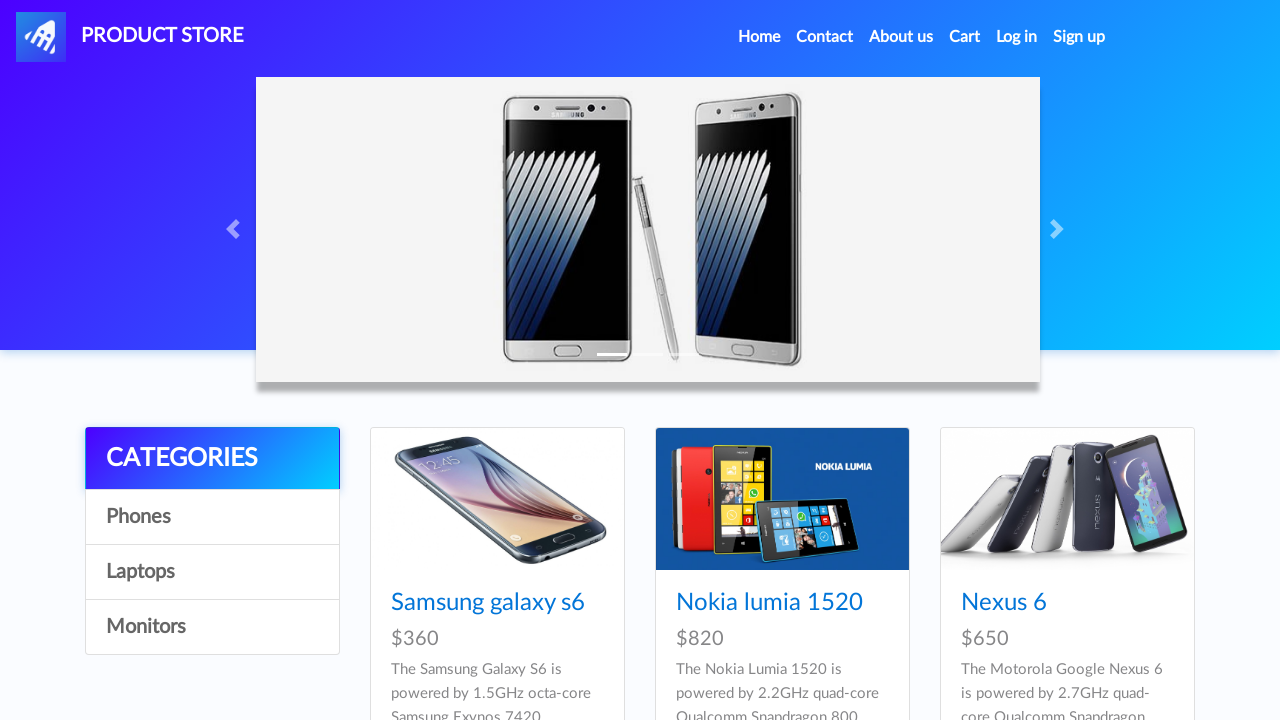

Navigated to DemoBlaze e-commerce site
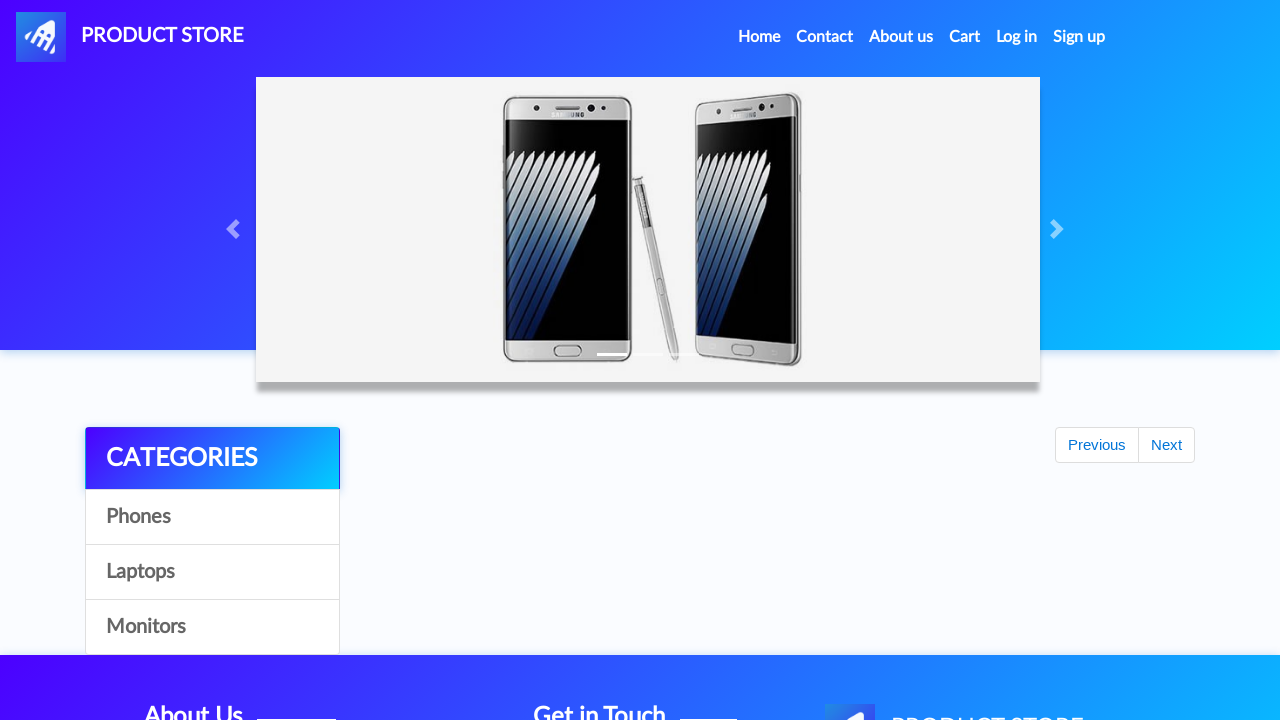

Clicked on Samsung Galaxy S6 product link at (488, 603) on a:text('Samsung galaxy s6')
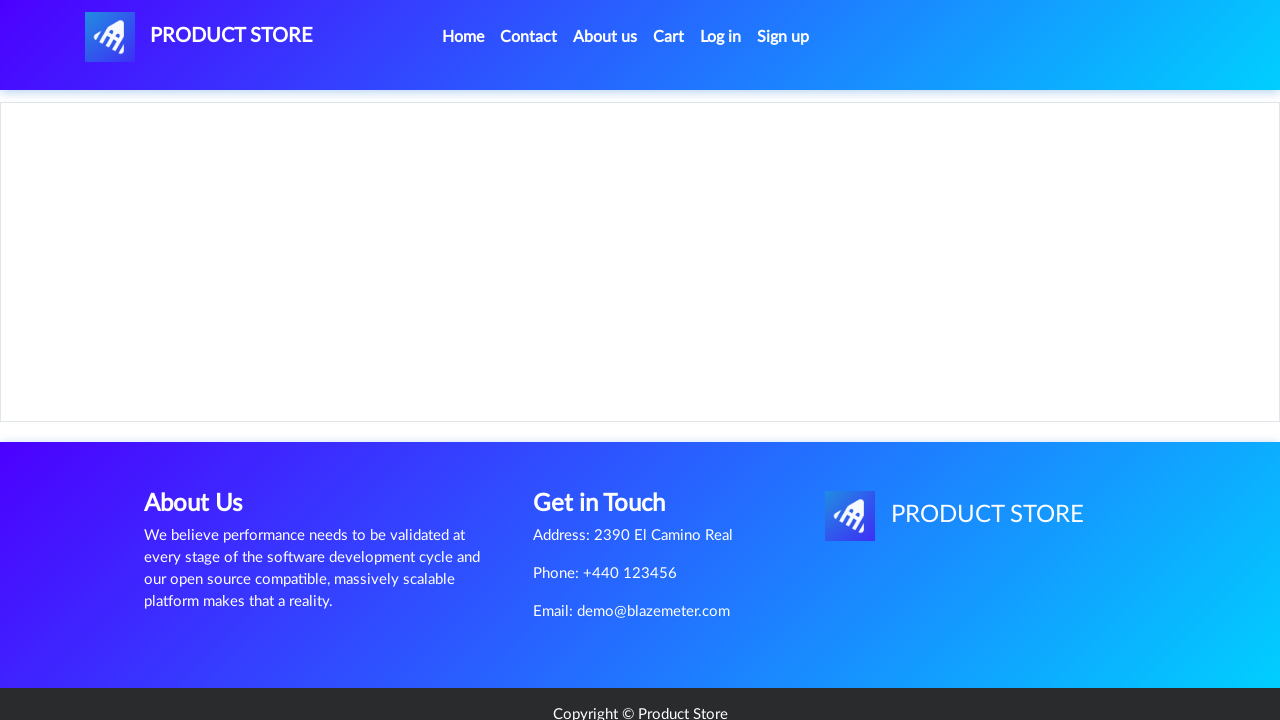

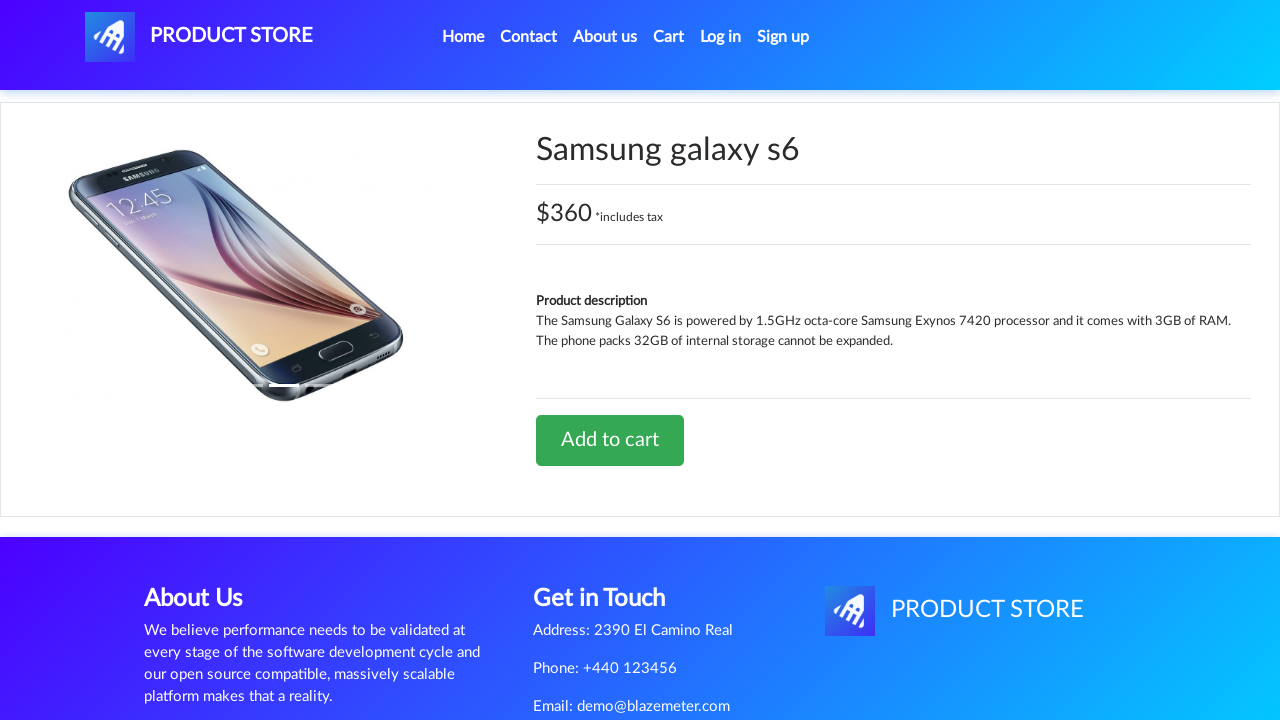